Tests double-click functionality by navigating to a blog post page and performing a double-click action on a share button element.

Starting URL: https://selenium08.blogspot.com/2019/12/right-click.html

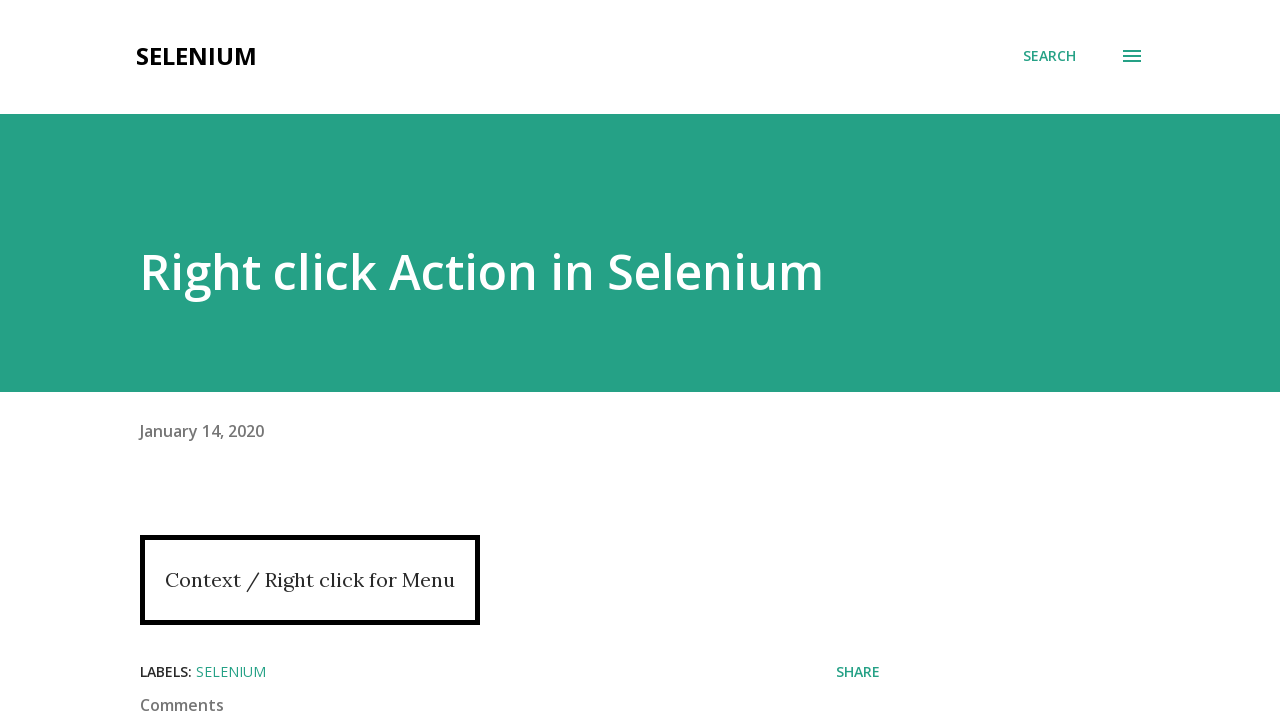

Share button became visible on the blog post page
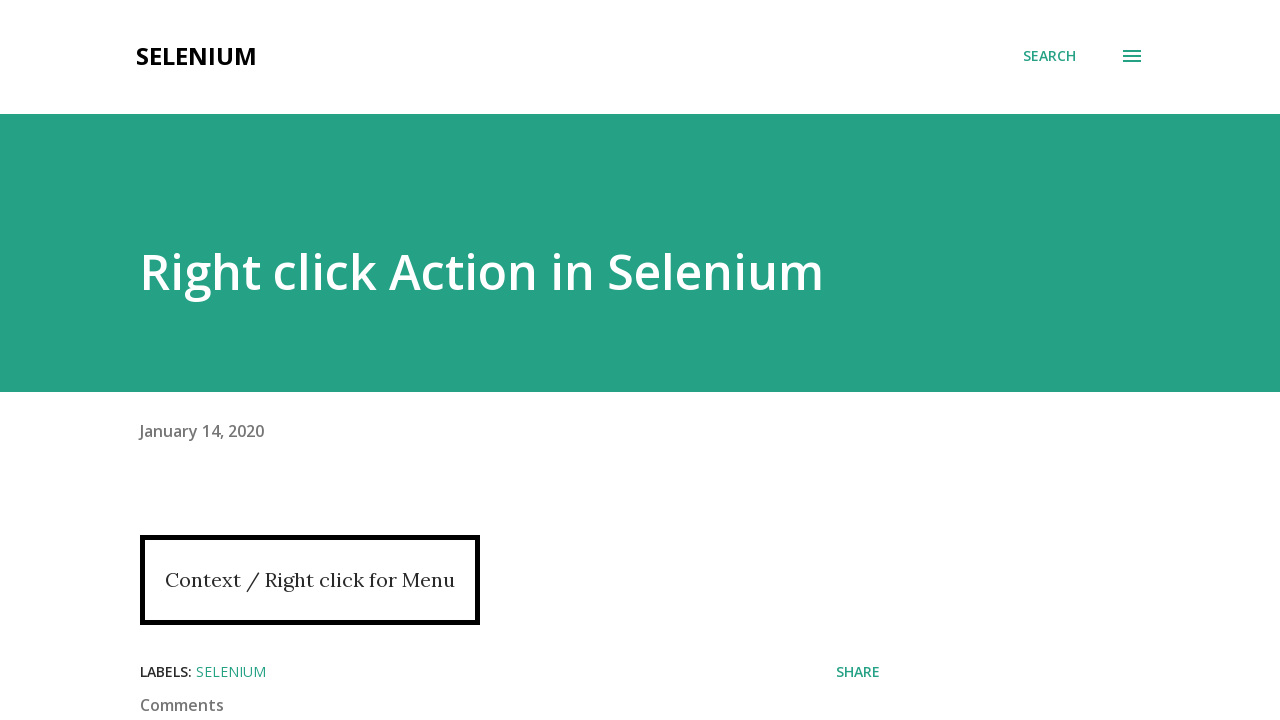

Performed double-click action on share button at (858, 672) on xpath=//button[contains(@id,'sharing-button-Blog1-byline')]
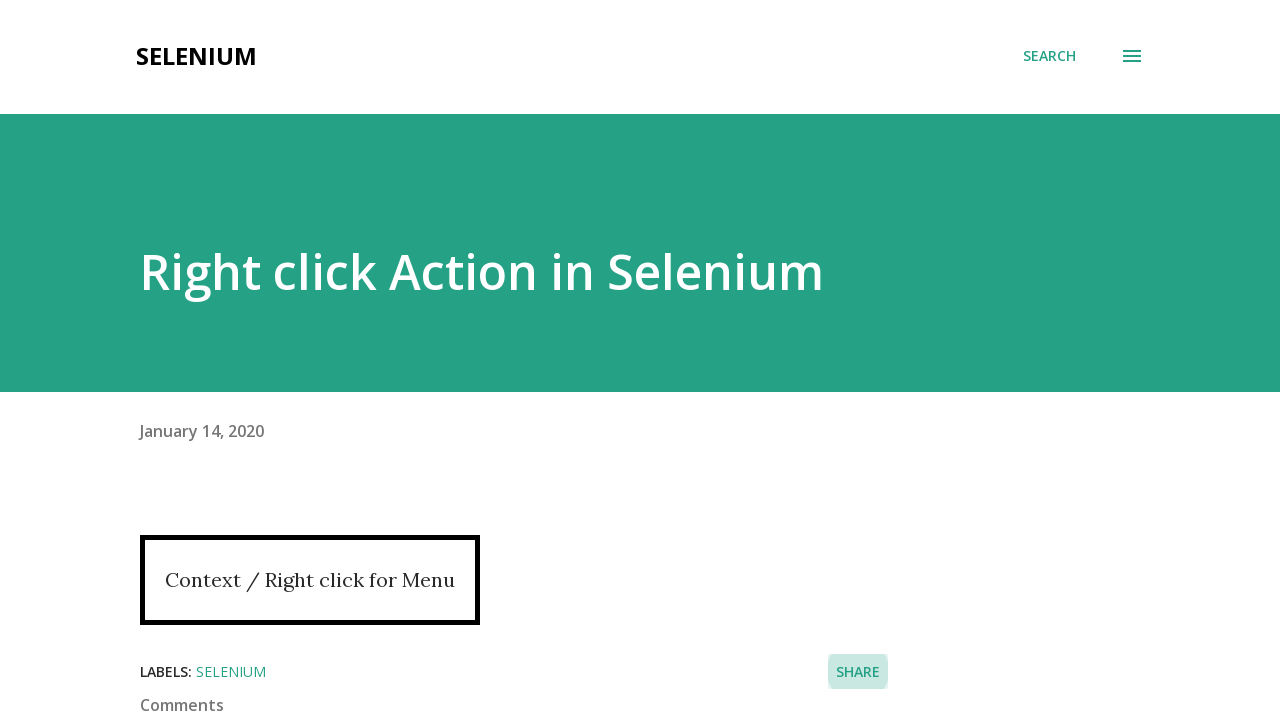

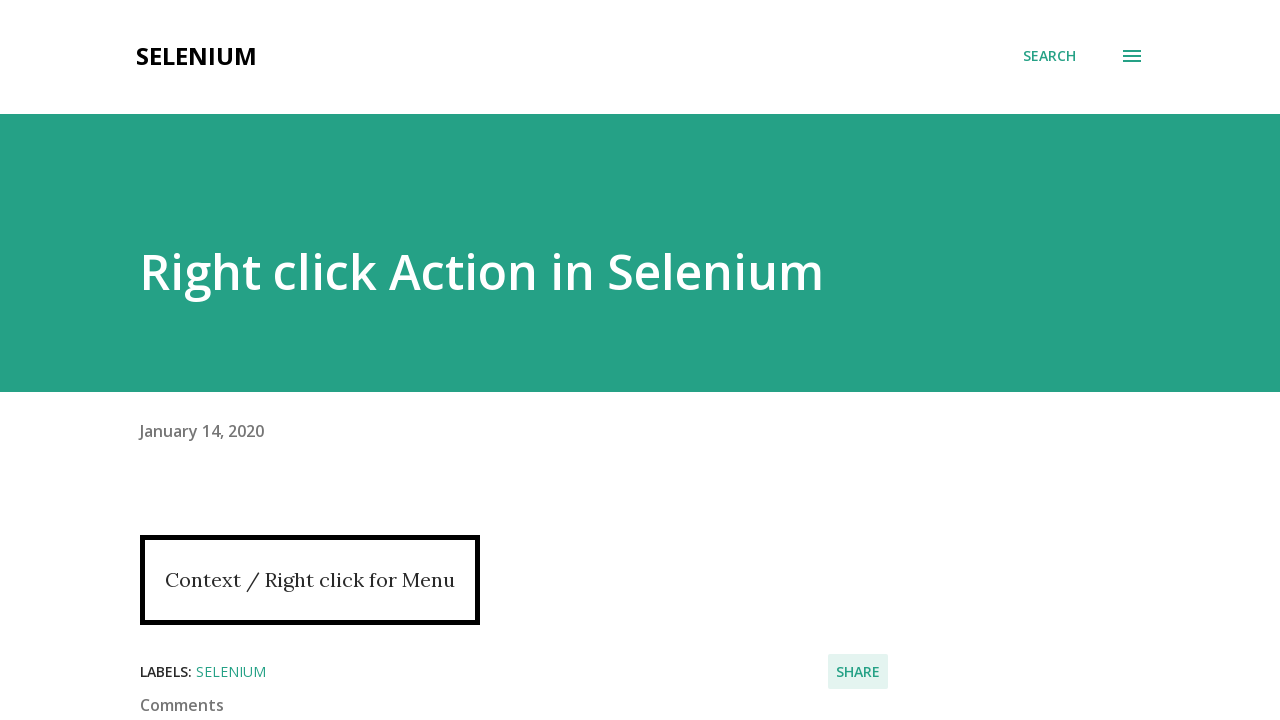